Opens a Selenium test page and clicks a button that triggers a console error to verify browser logging functionality

Starting URL: https://www.selenium.dev/selenium/web/bidi/logEntryAdded.html

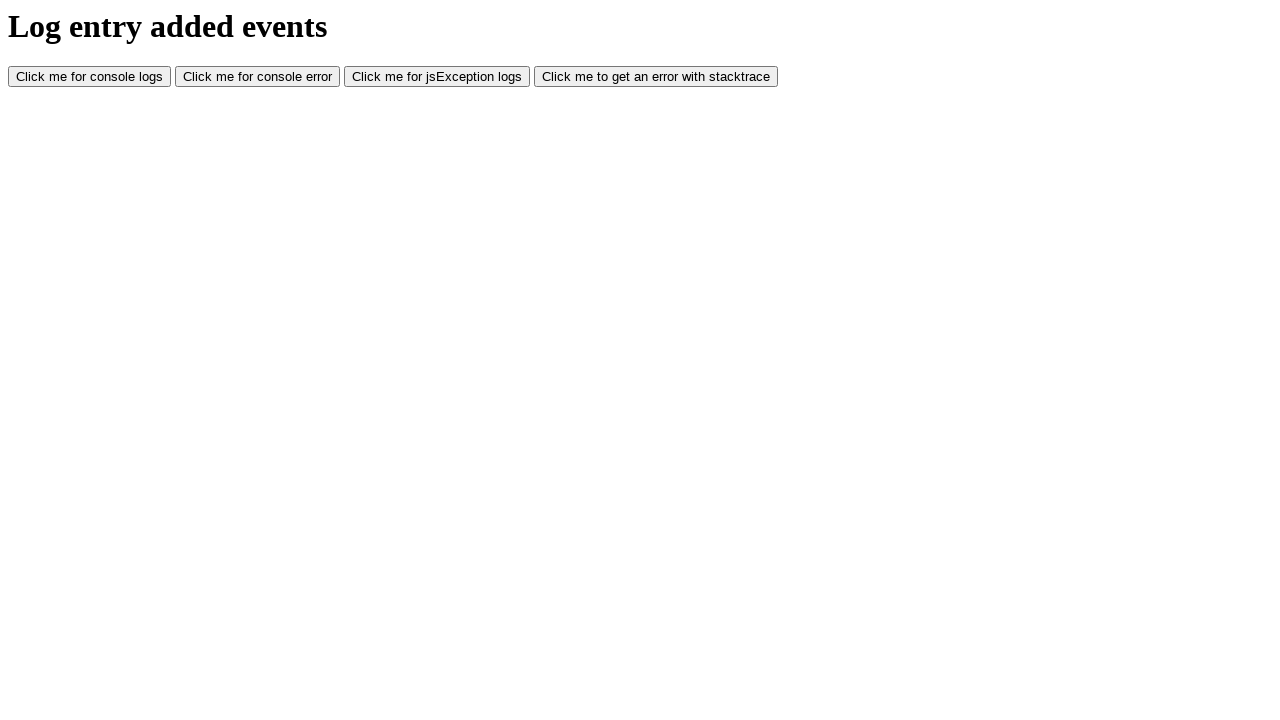

Waited for console error button to load
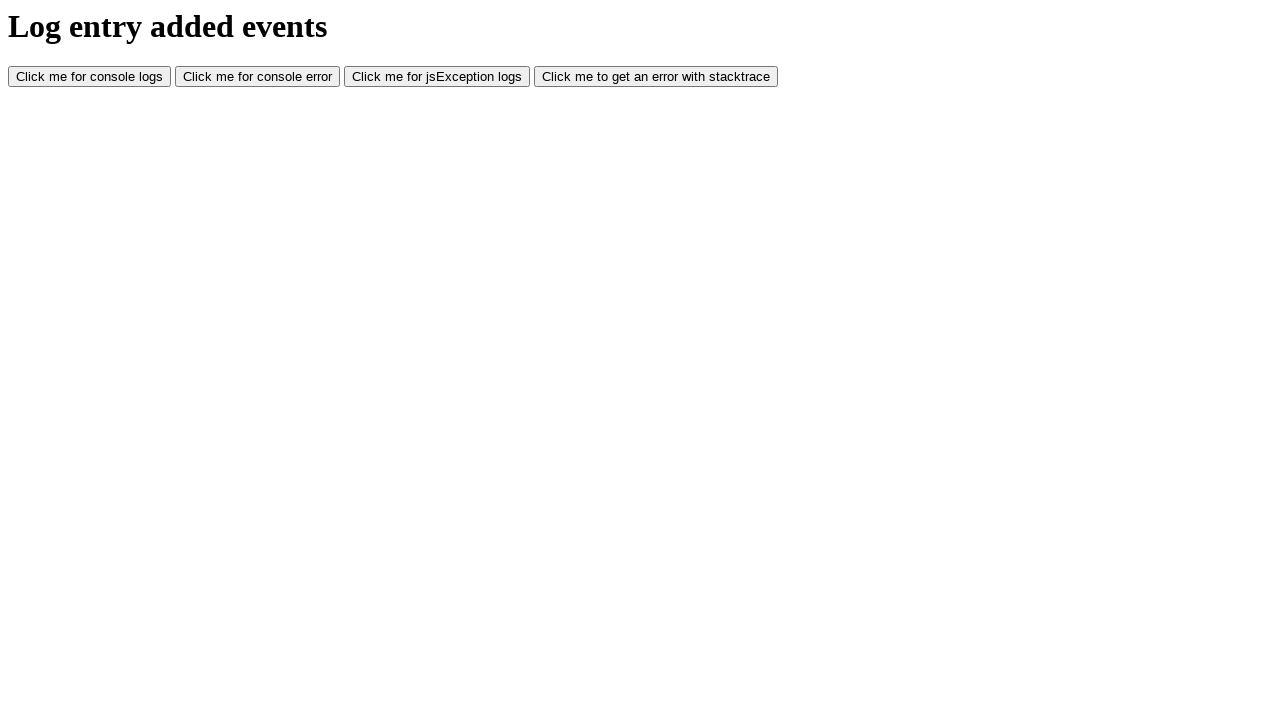

Clicked console error button to trigger browser log at (258, 77) on #consoleError
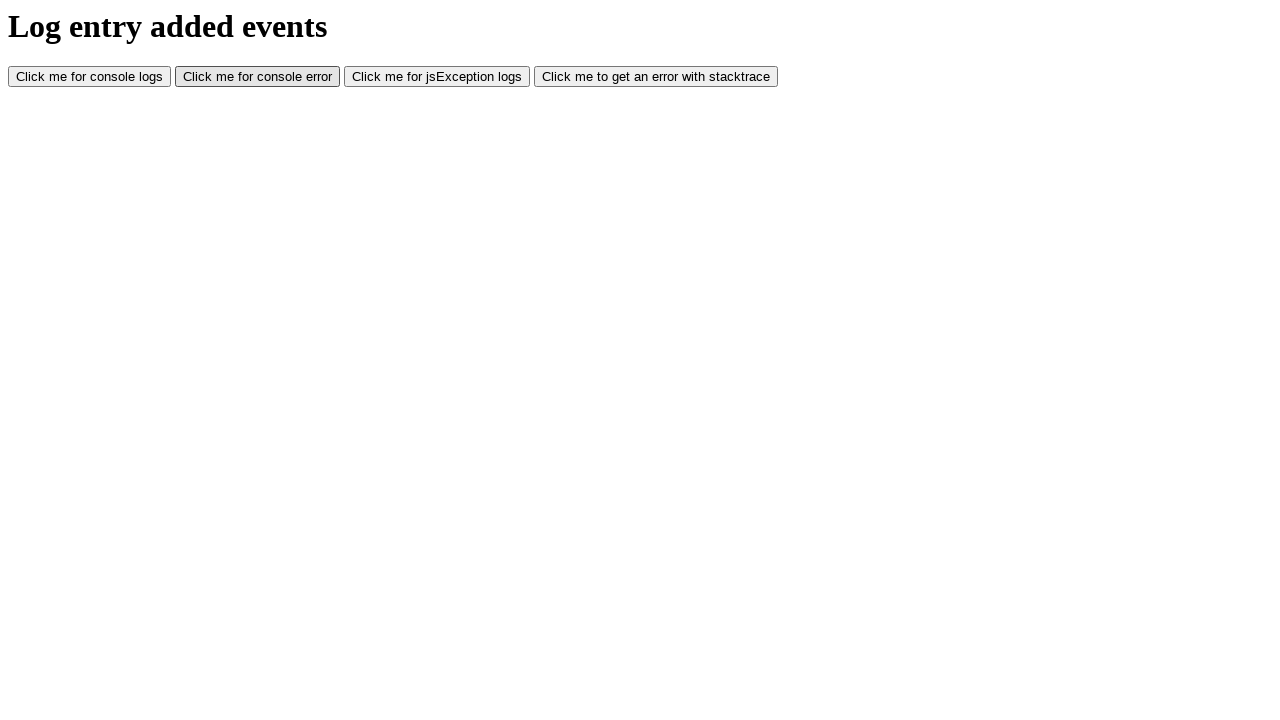

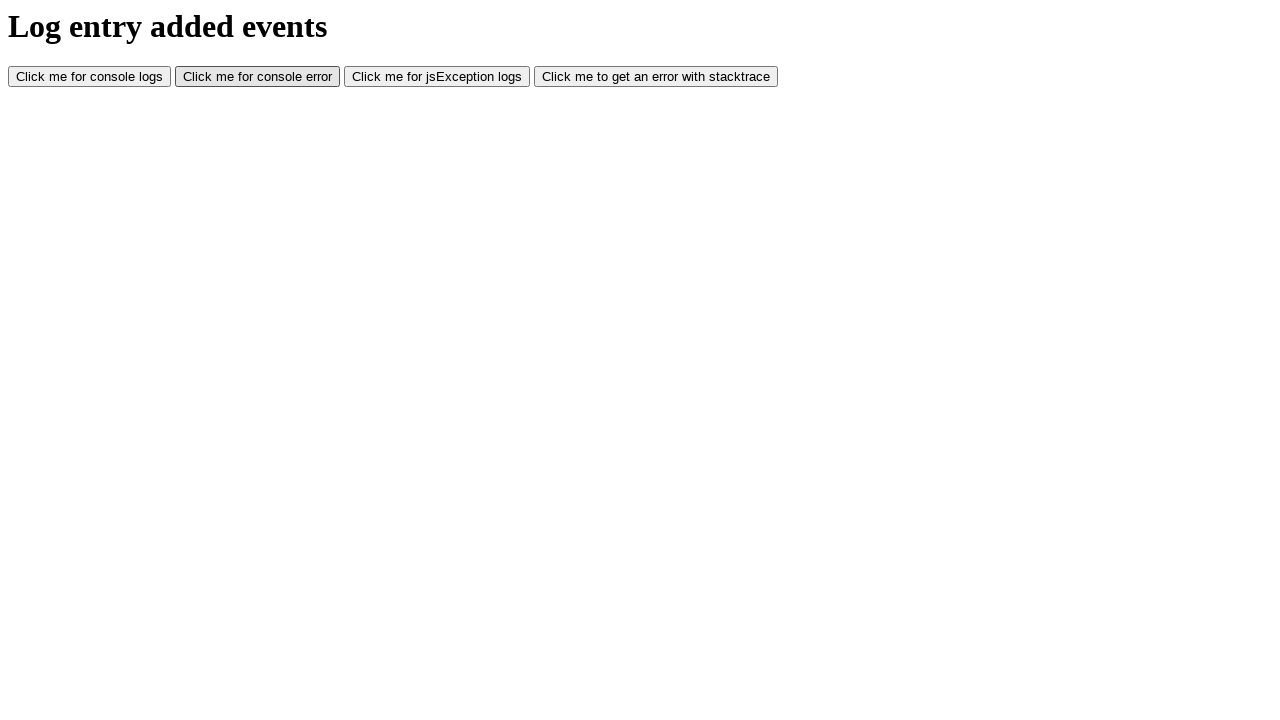